Tests dynamic loading functionality by clicking a start button and waiting for dynamically loaded content to appear using fluent wait

Starting URL: https://the-internet.herokuapp.com/dynamic_loading/1

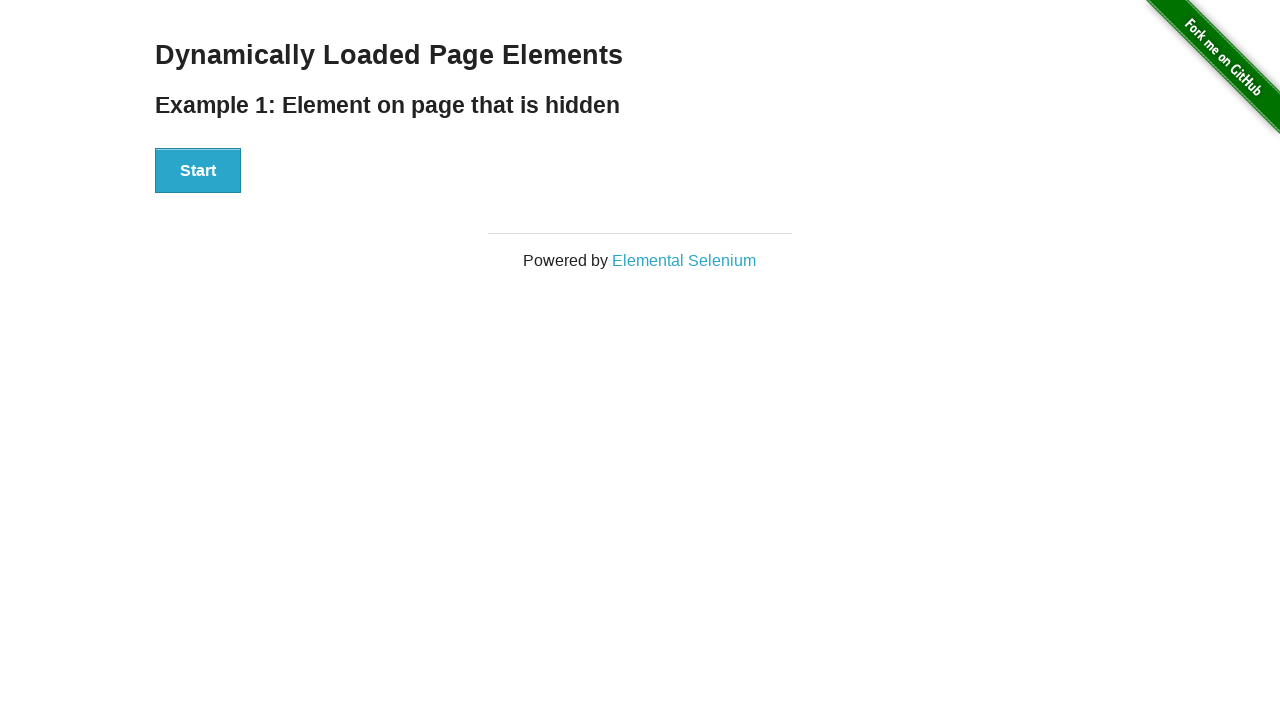

Clicked start button to trigger dynamic loading at (198, 171) on div#start button
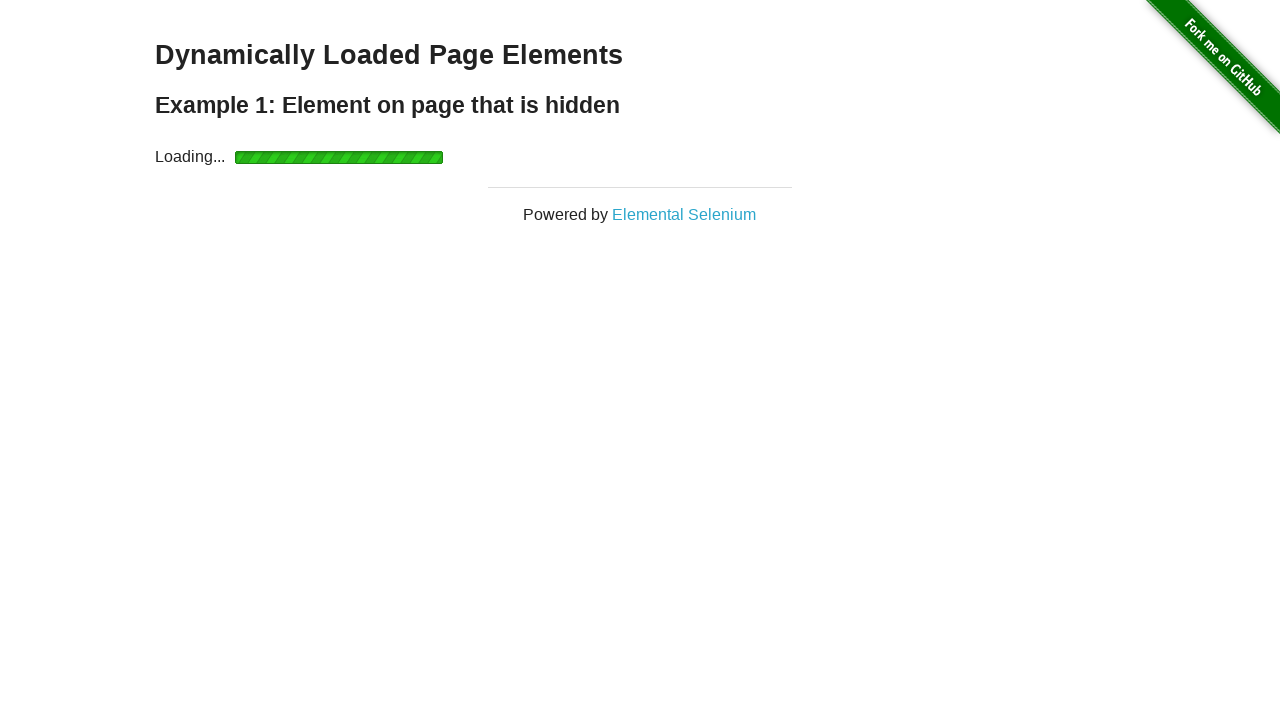

Waited for dynamically loaded finish message to appear
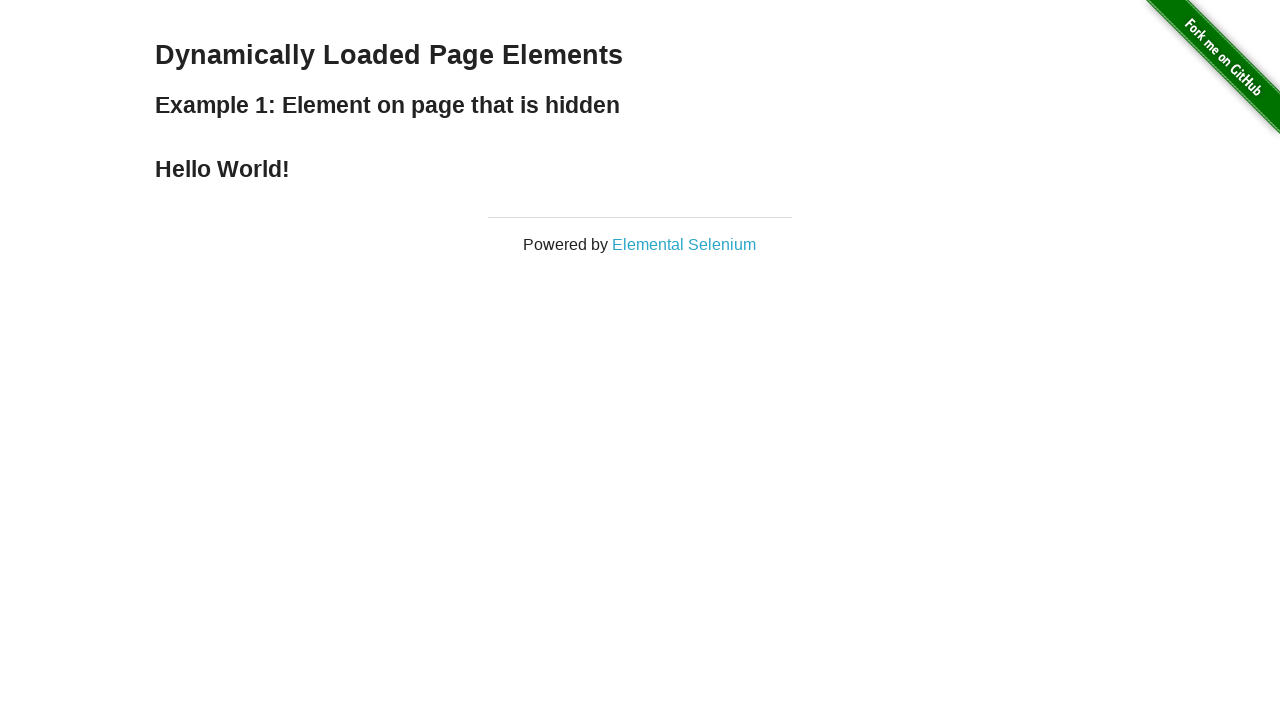

Verified that the finish message is visible
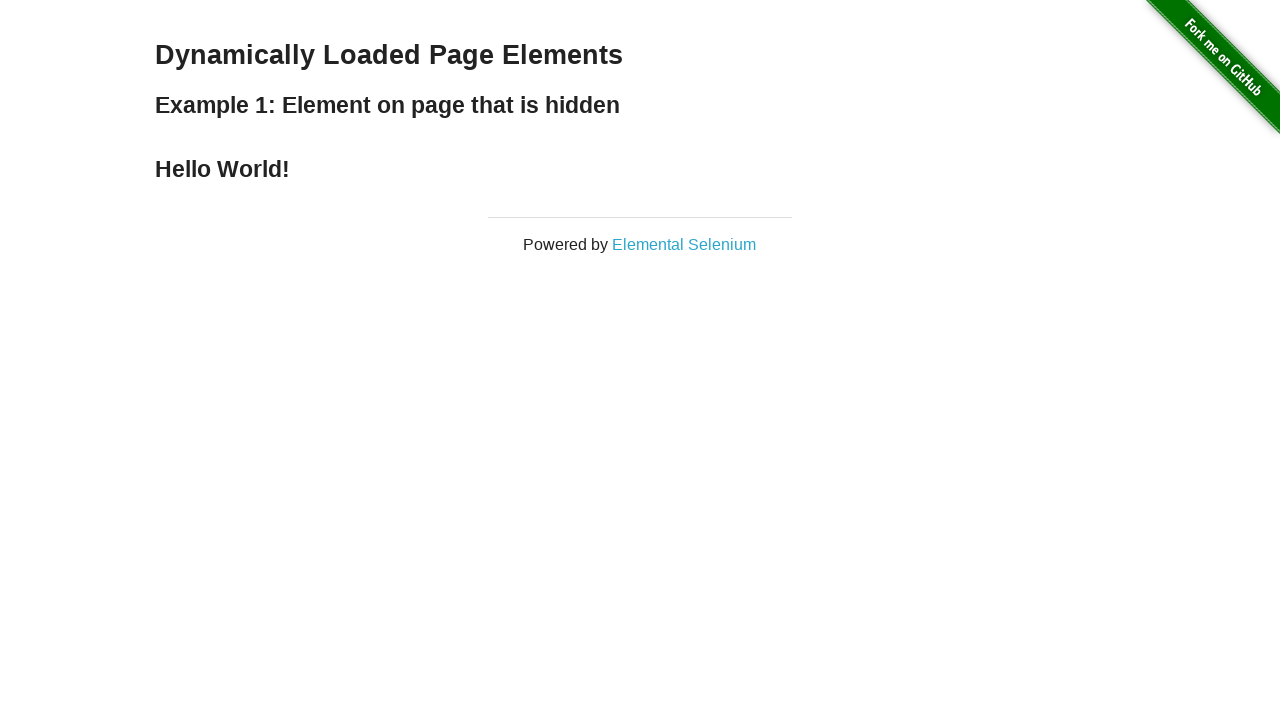

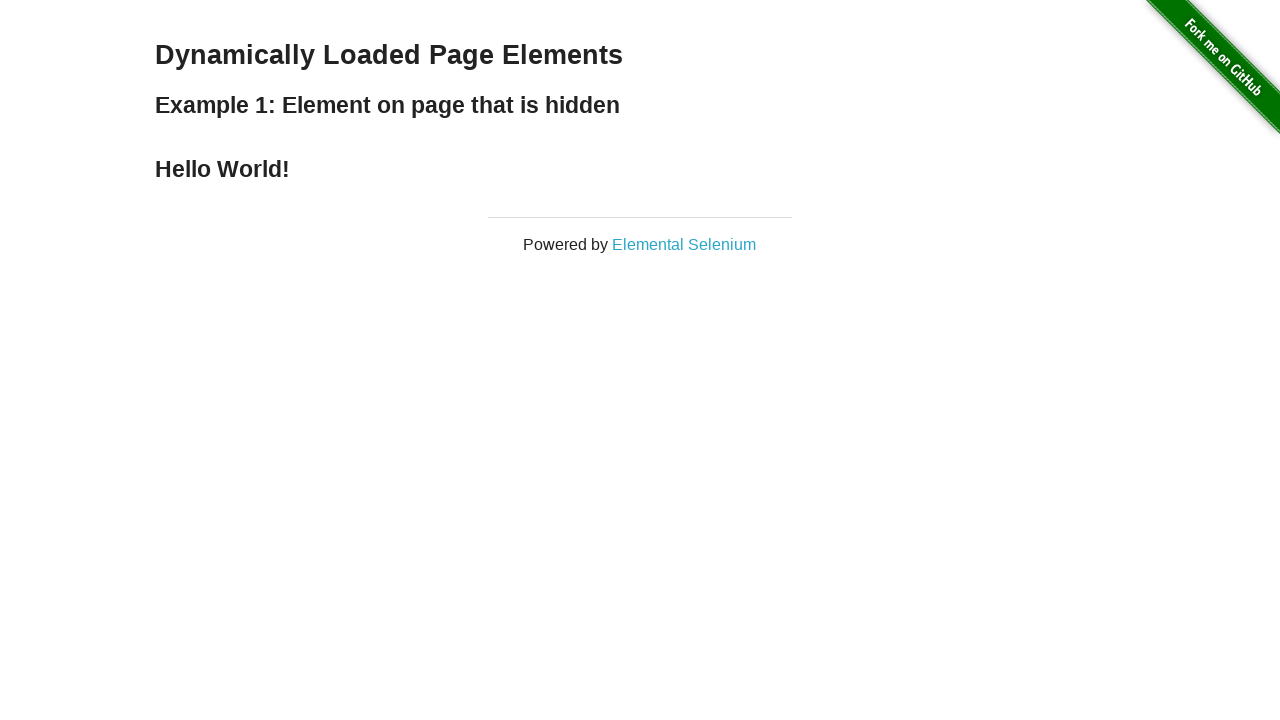